Tests file upload functionality by verifying the file upload input and file list elements are present

Starting URL: https://davidwalsh.name/demo/multiple-file-upload.php

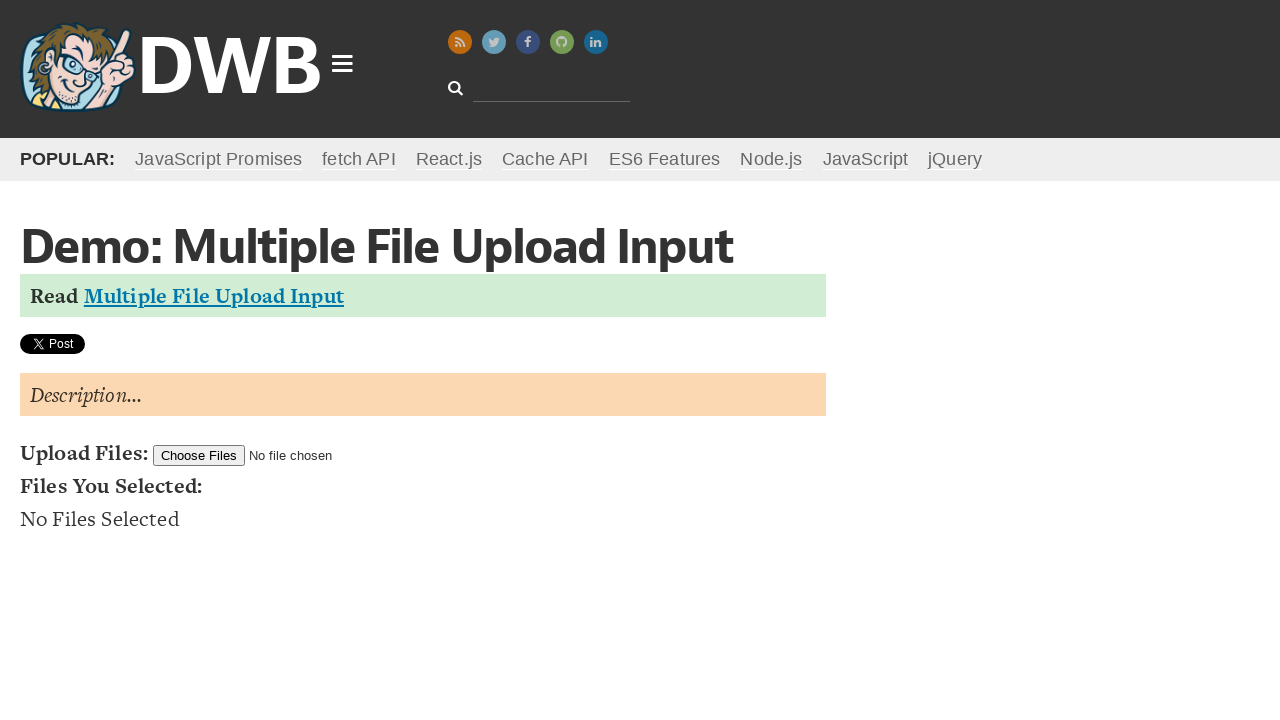

Navigated to file upload demo page
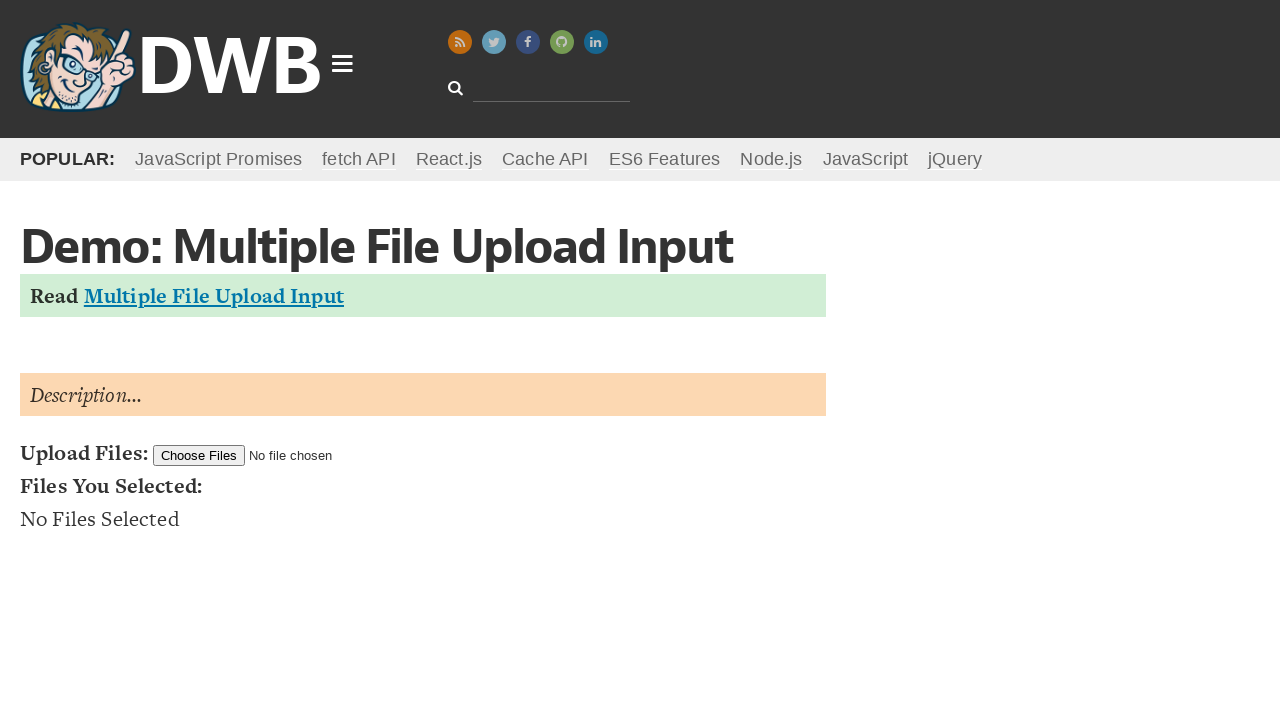

File upload input element is visible
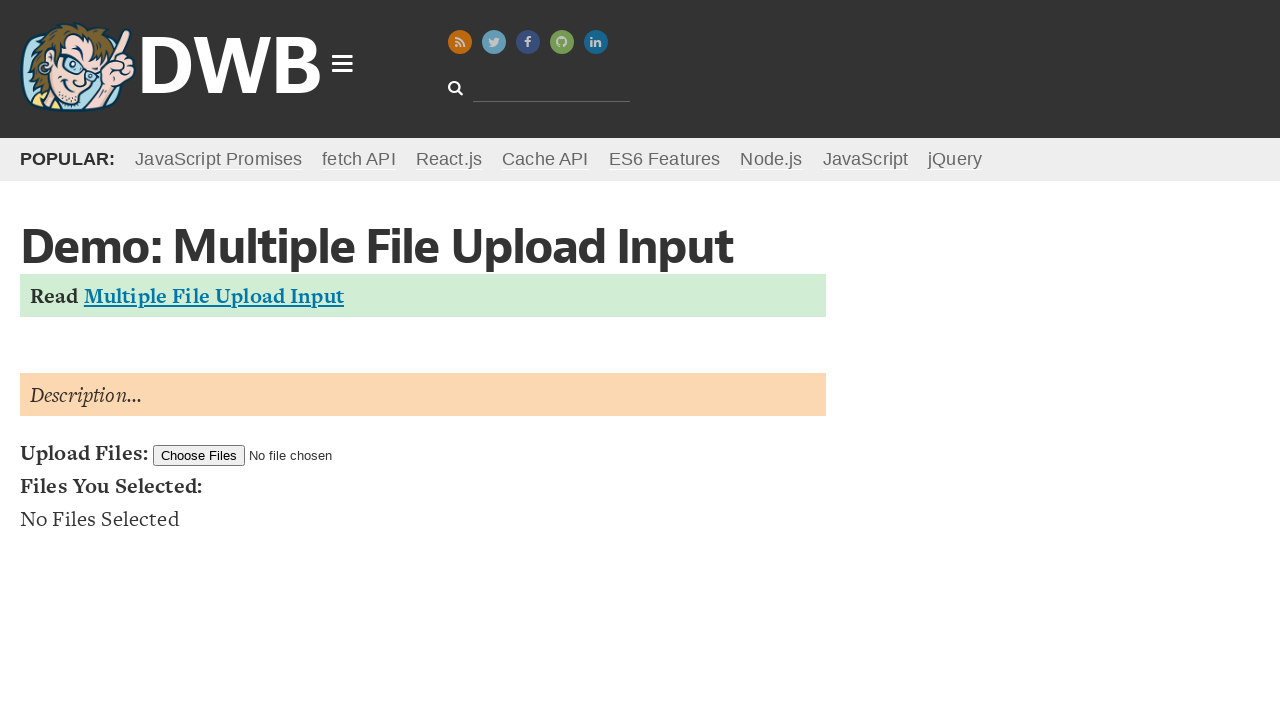

File list element is present
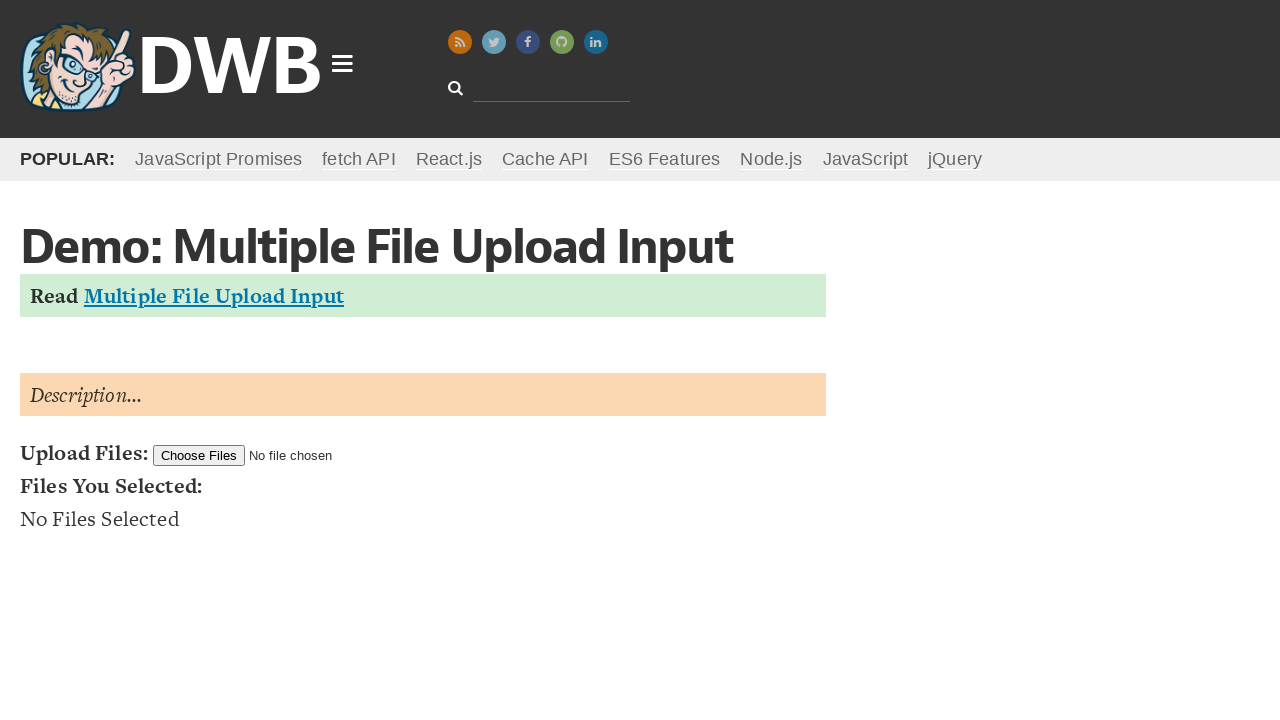

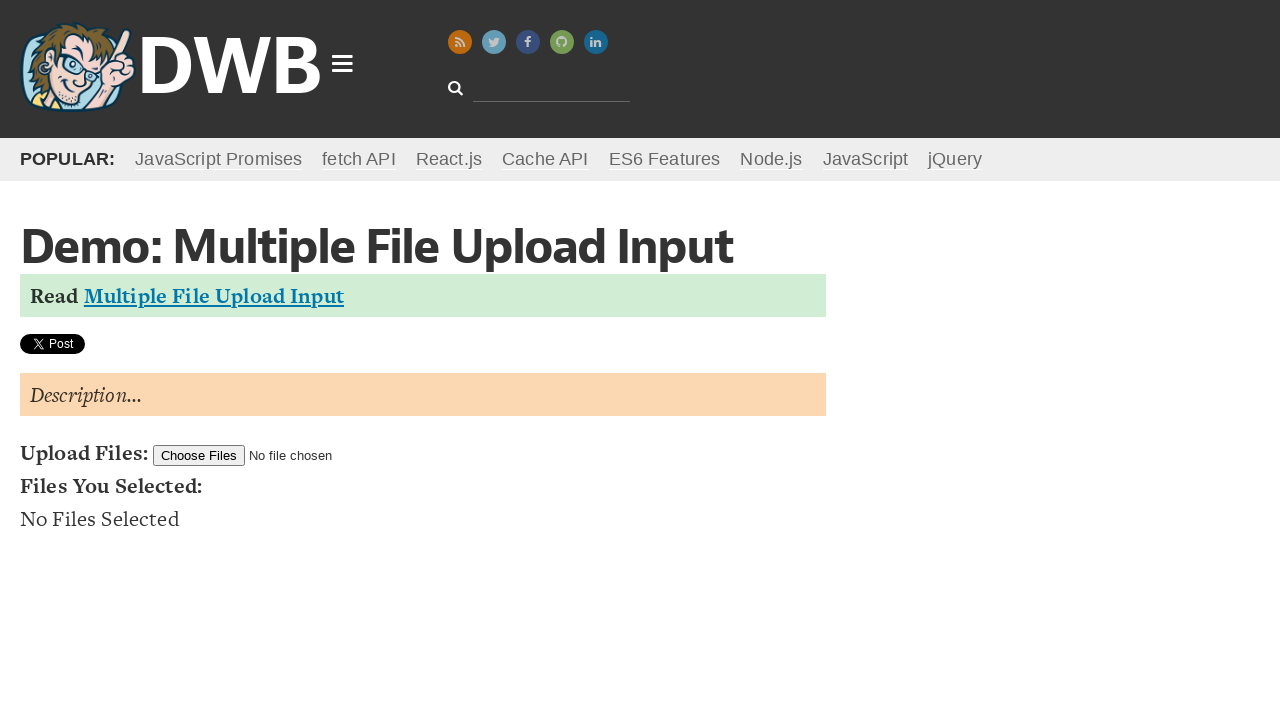